Tests that marking an item complete and then incomplete restores it to normal state

Starting URL: https://todomvc.com/examples/react/dist/

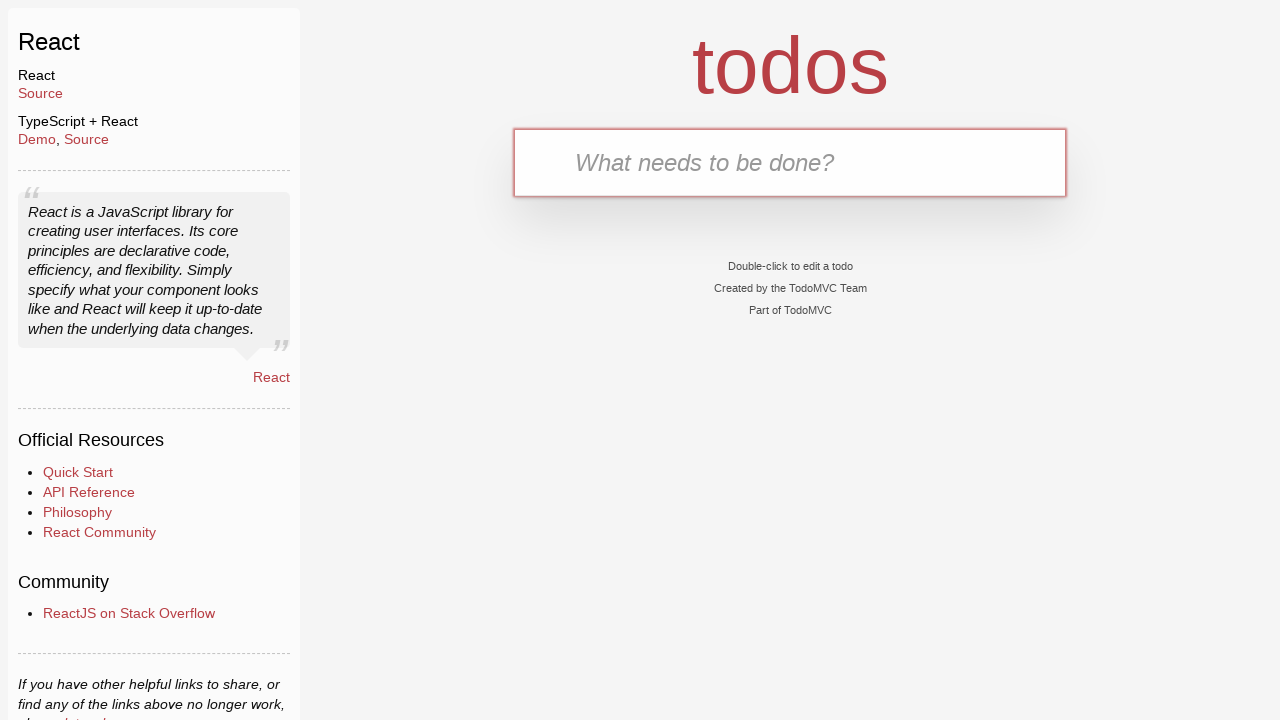

Filled new todo input field with 'test1' on .new-todo
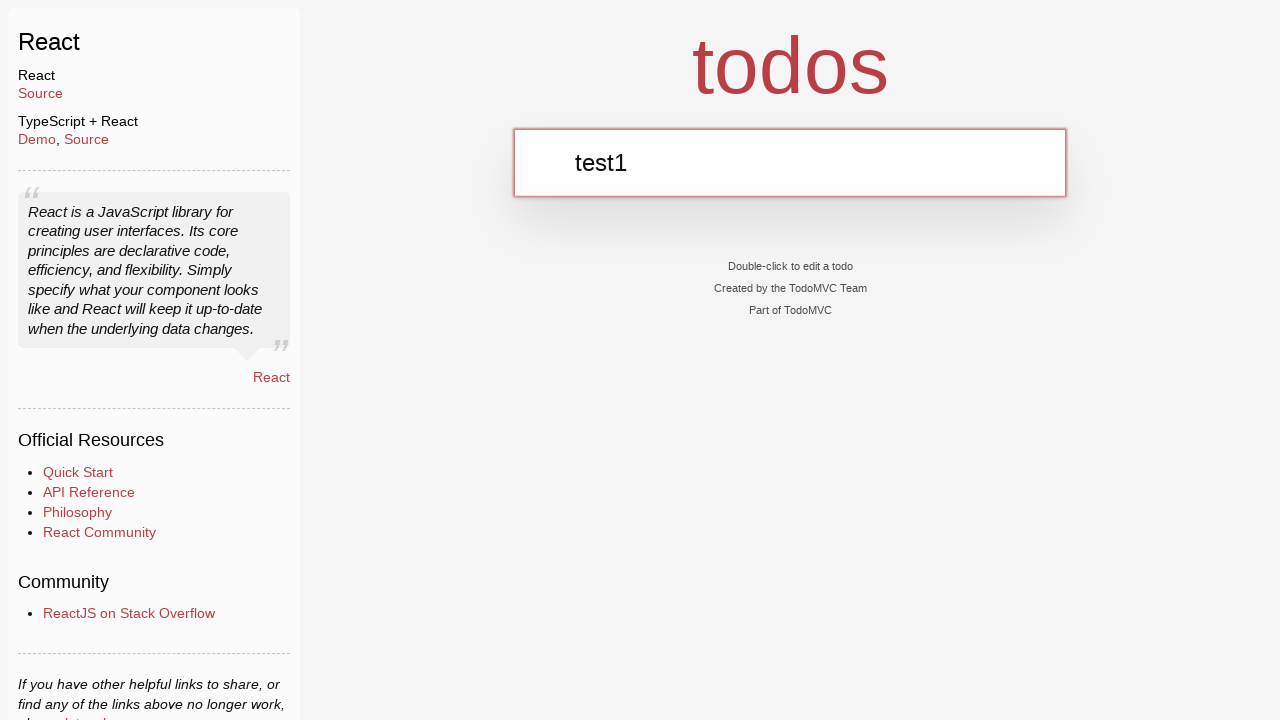

Pressed Enter to add todo item on .new-todo
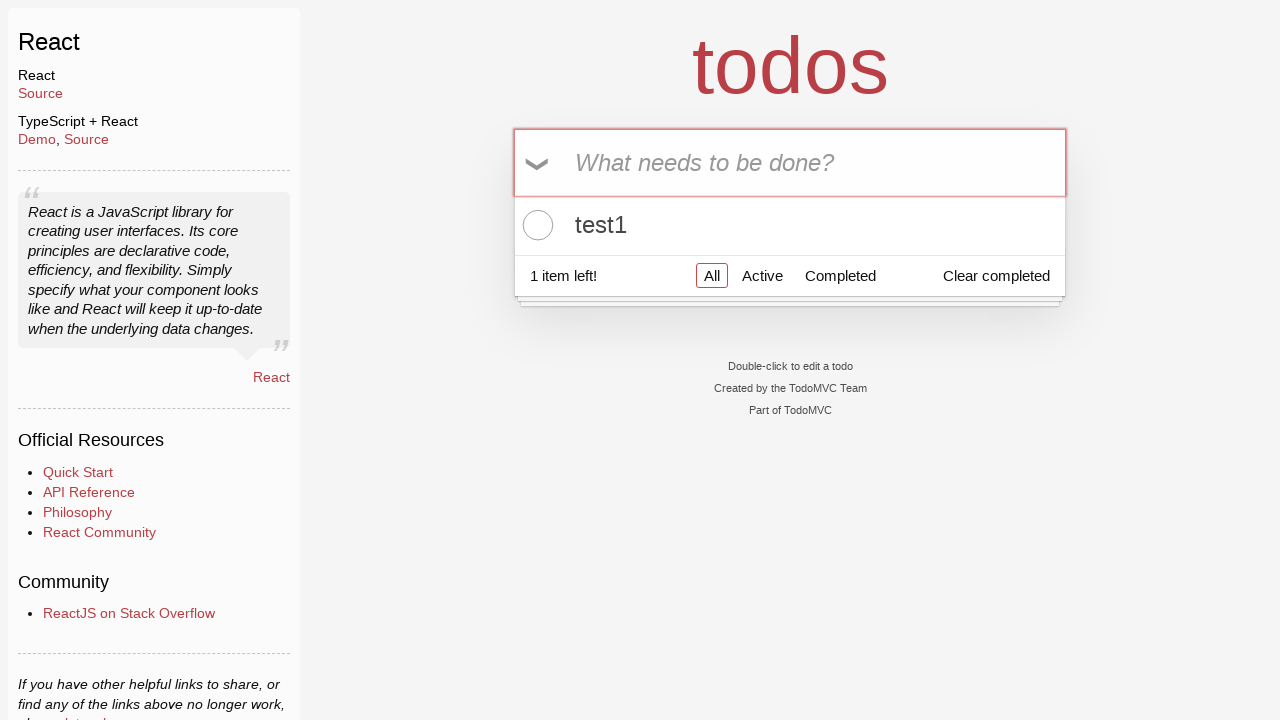

Clicked toggle to mark item as complete at (535, 225) on .todo-list li .toggle >> nth=0
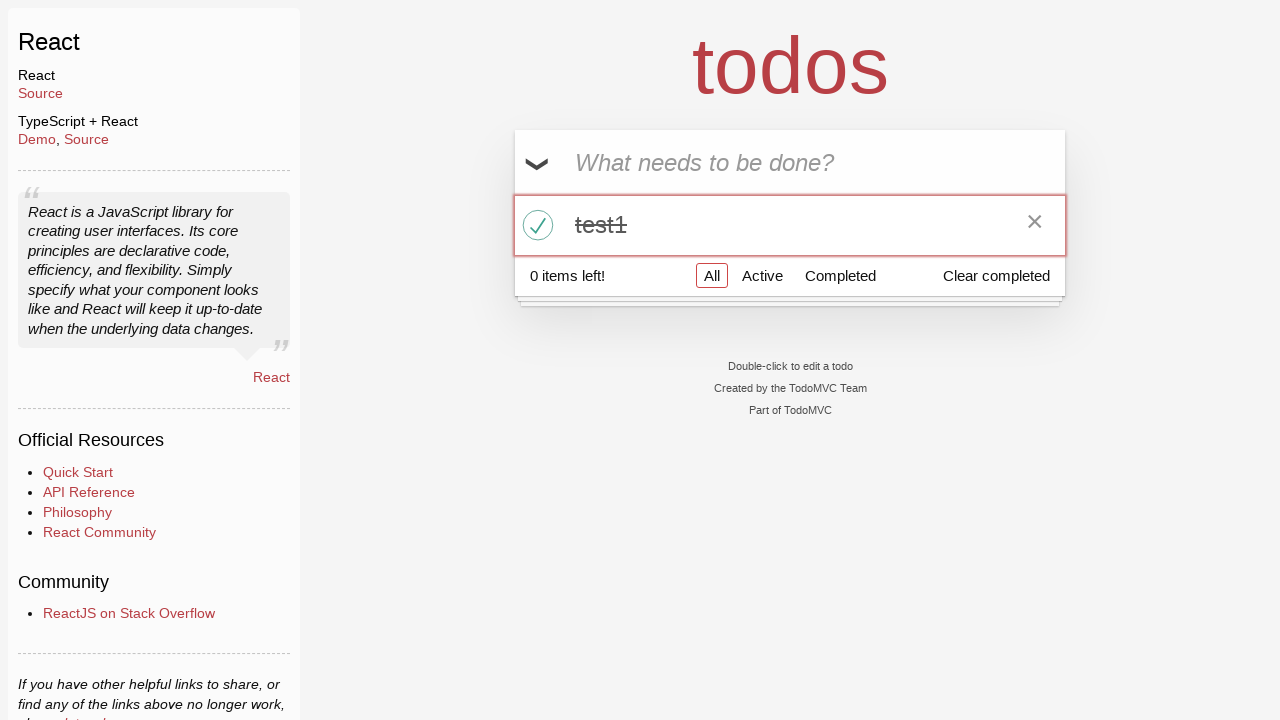

Clicked toggle to mark item as incomplete at (535, 225) on .todo-list li .toggle >> nth=0
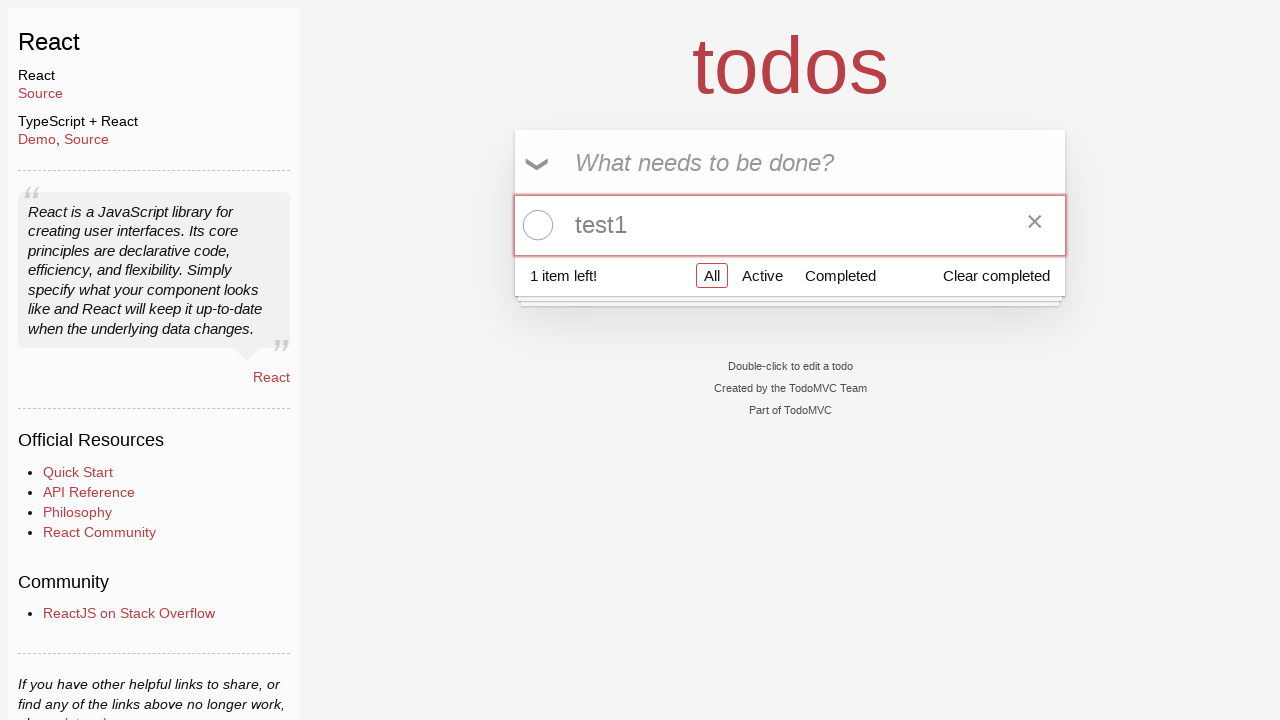

Retrieved todo item text
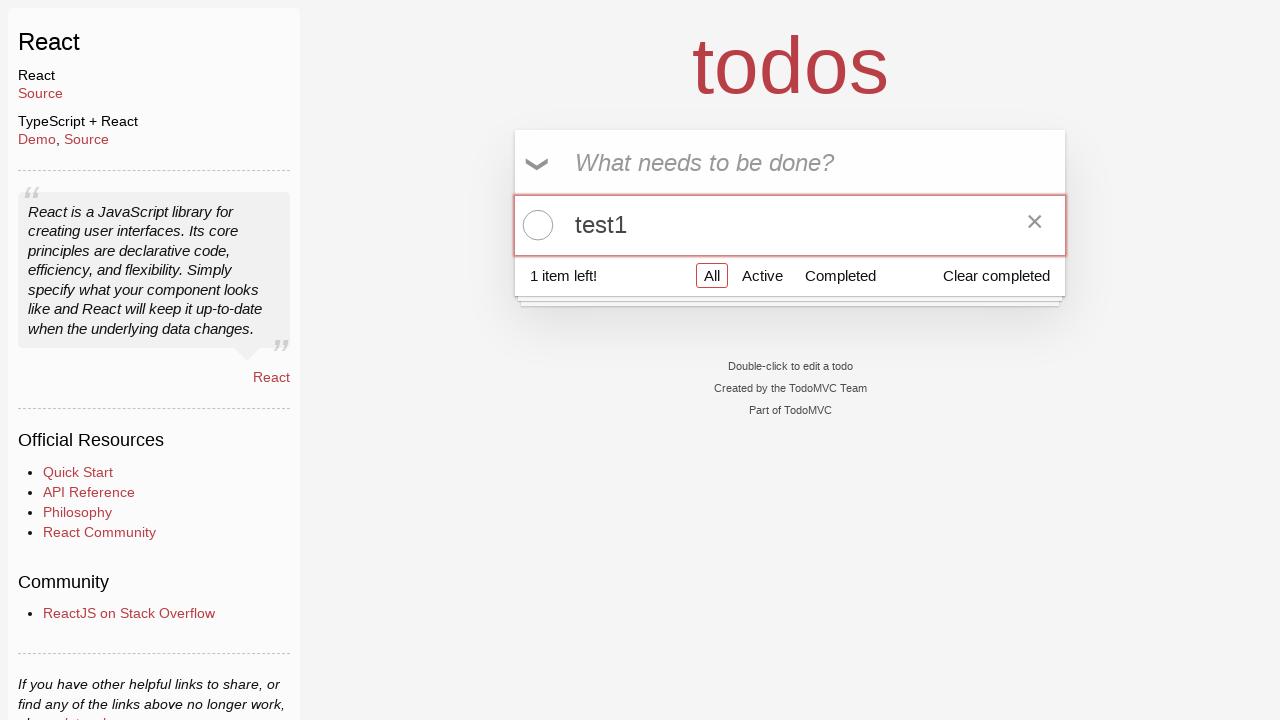

Asserted that item text 'test1' is correct after toggling completion state
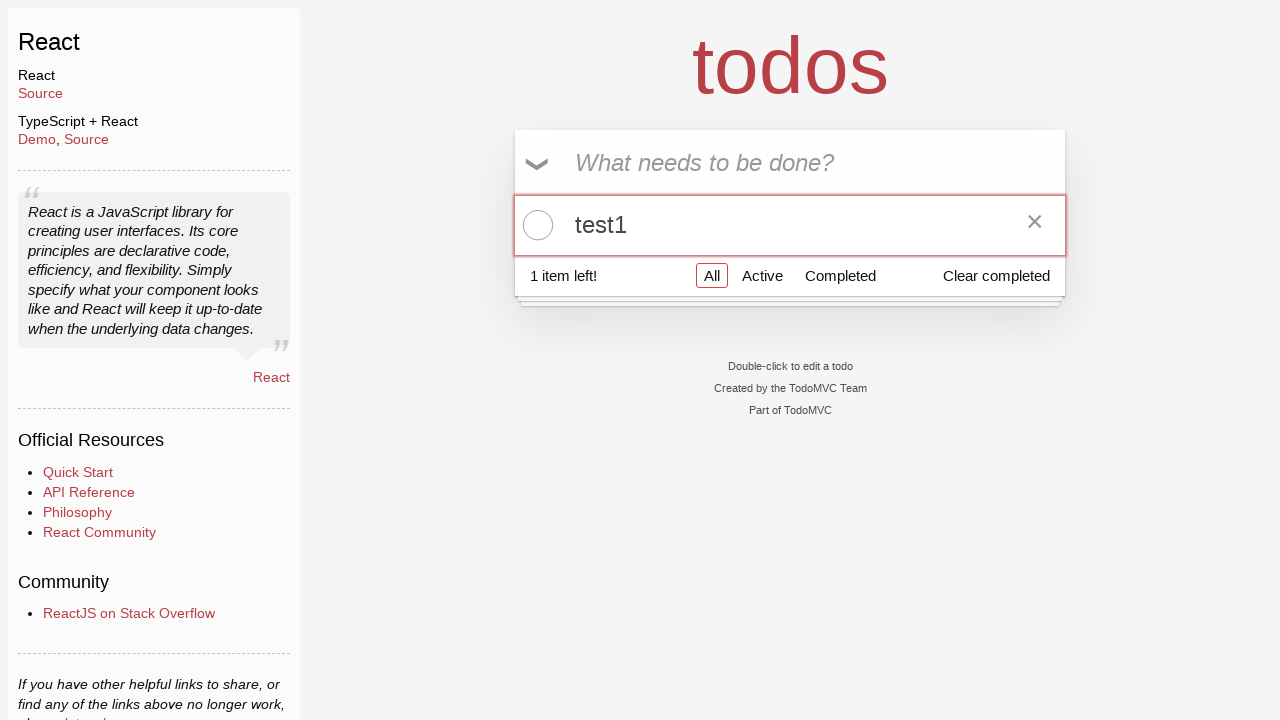

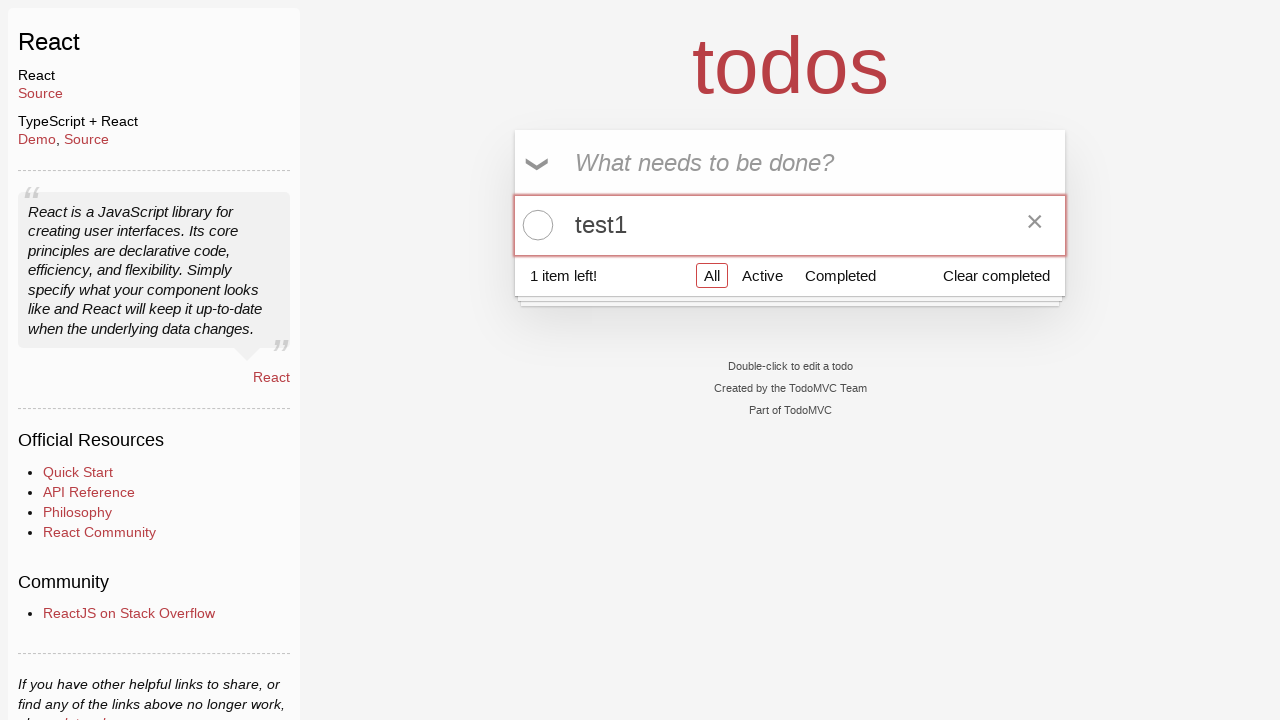